Tests right-click (context click) functionality on a button element at the DemoQA buttons page

Starting URL: https://demoqa.com/buttons

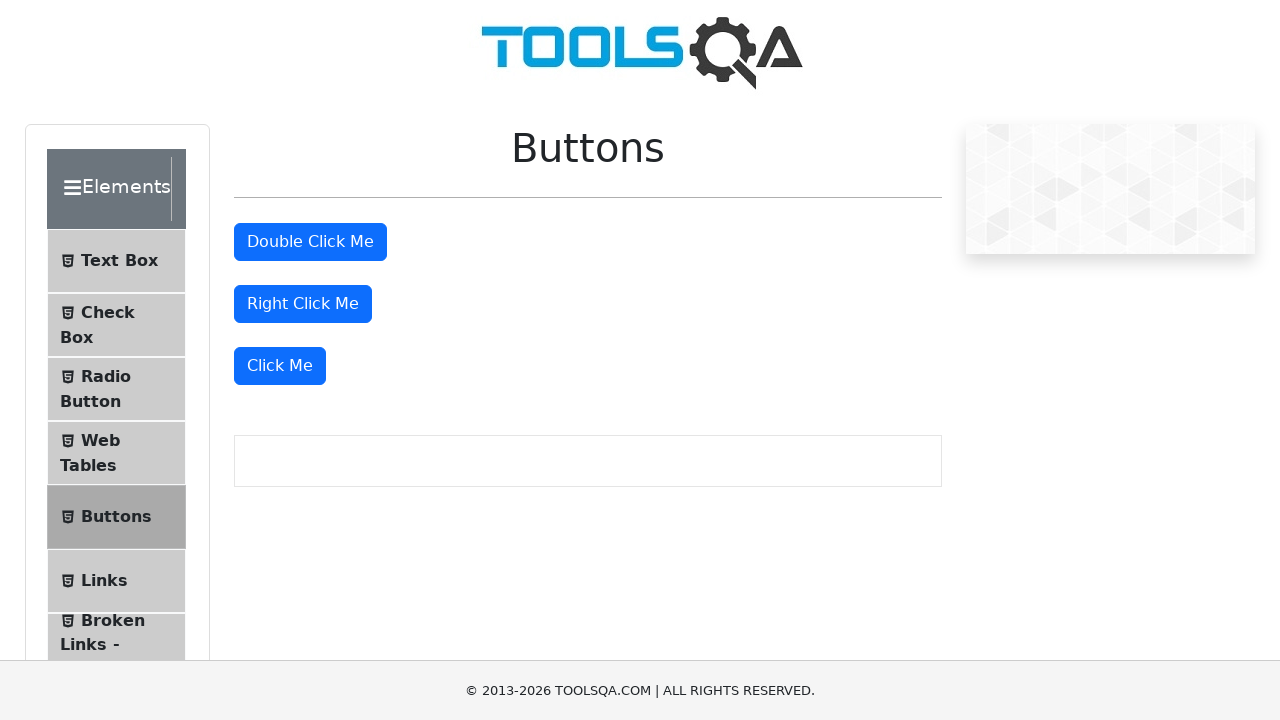

Located the right-click button element
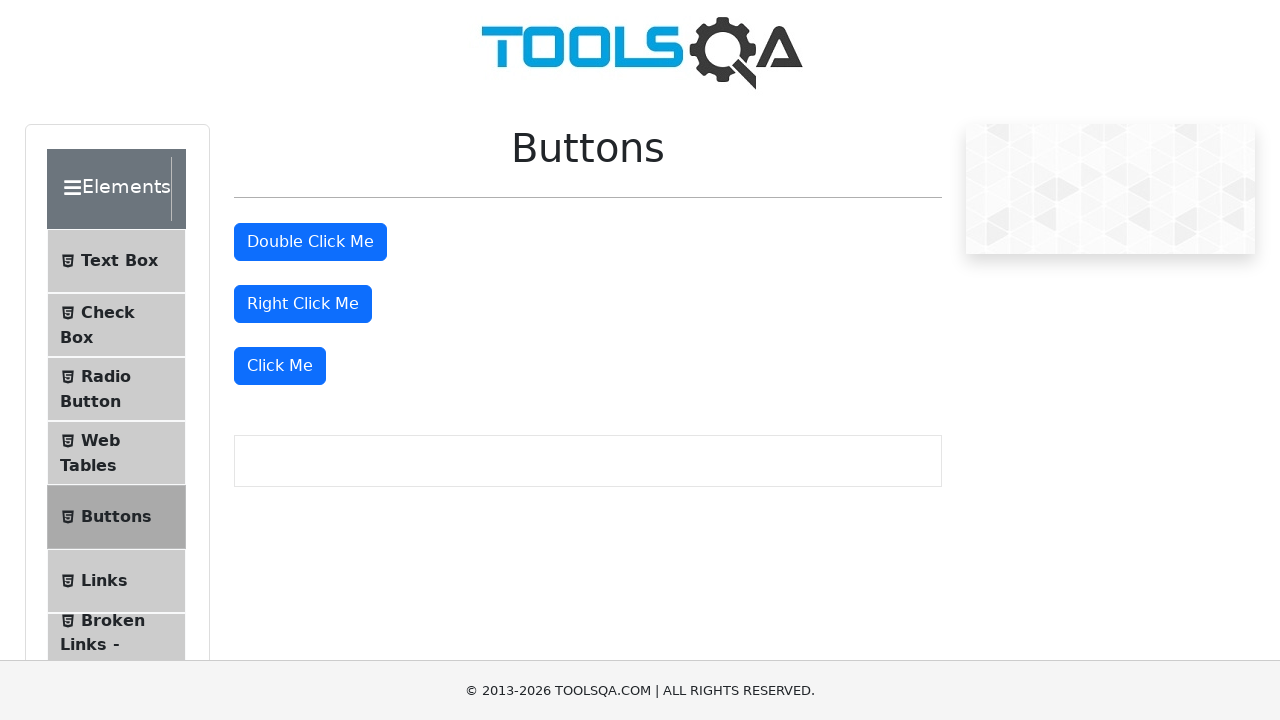

Performed right-click on the button element at (303, 304) on #rightClickBtn
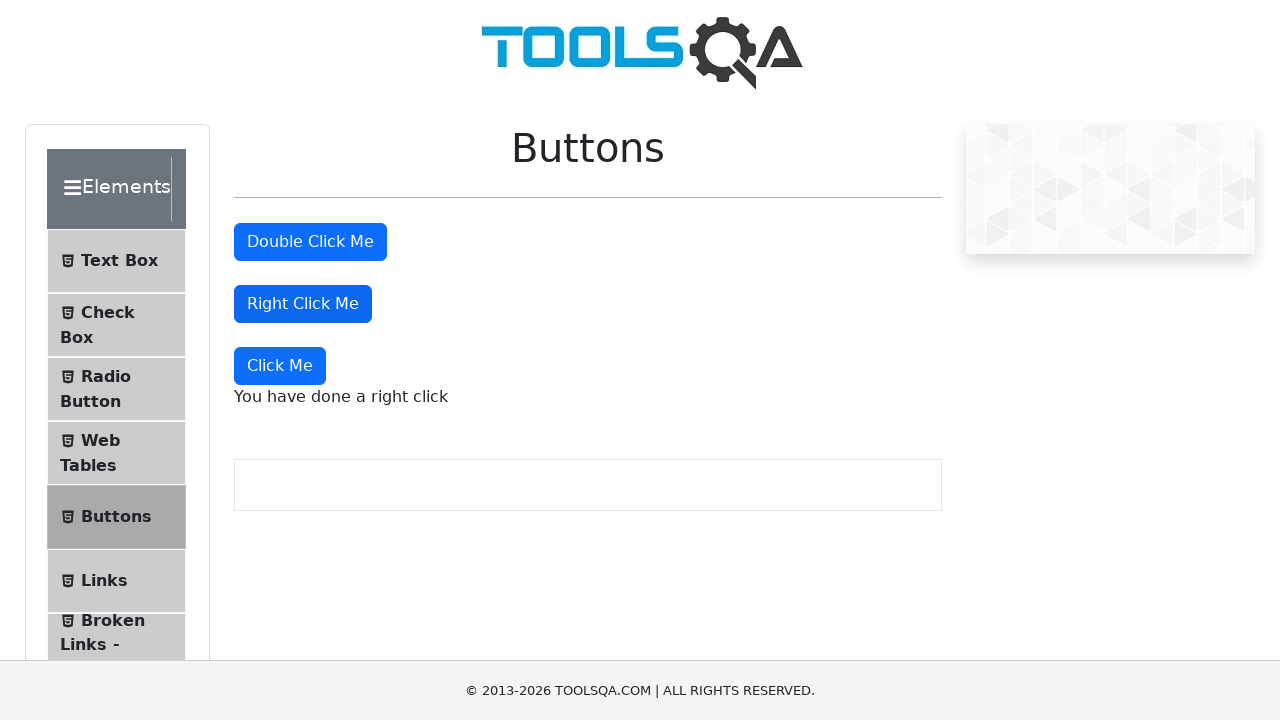

Right-click context menu message appeared
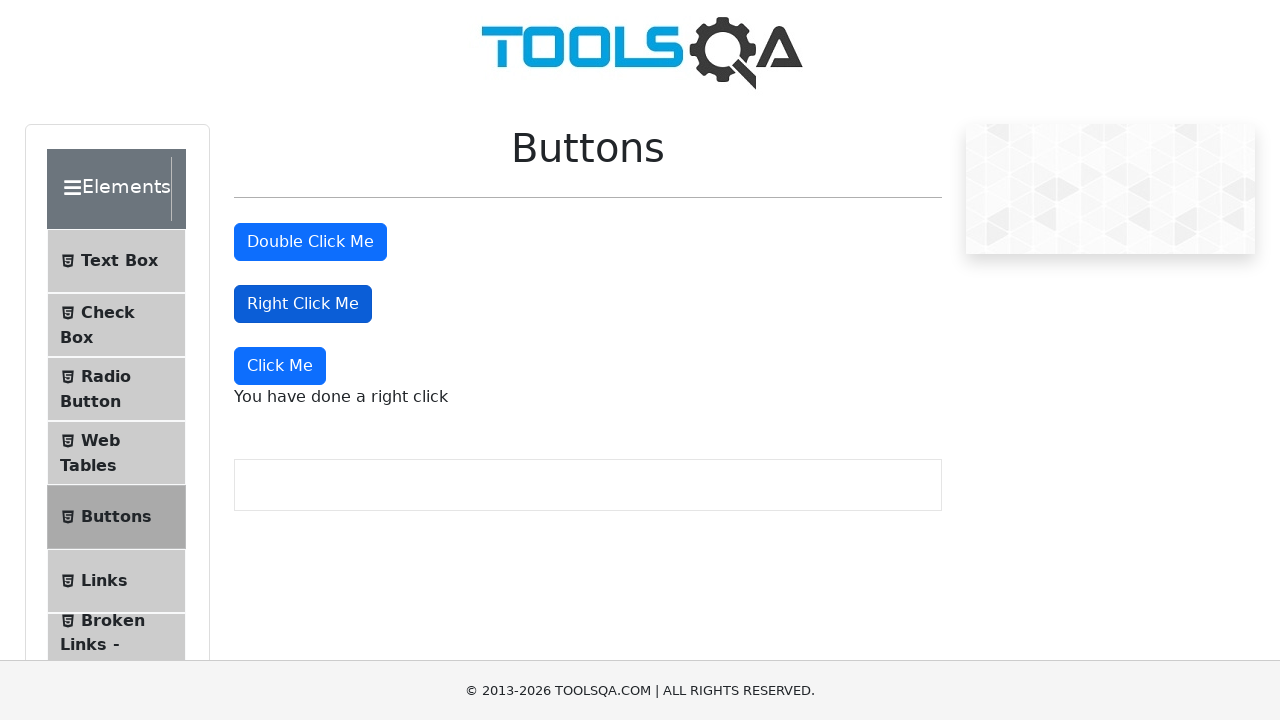

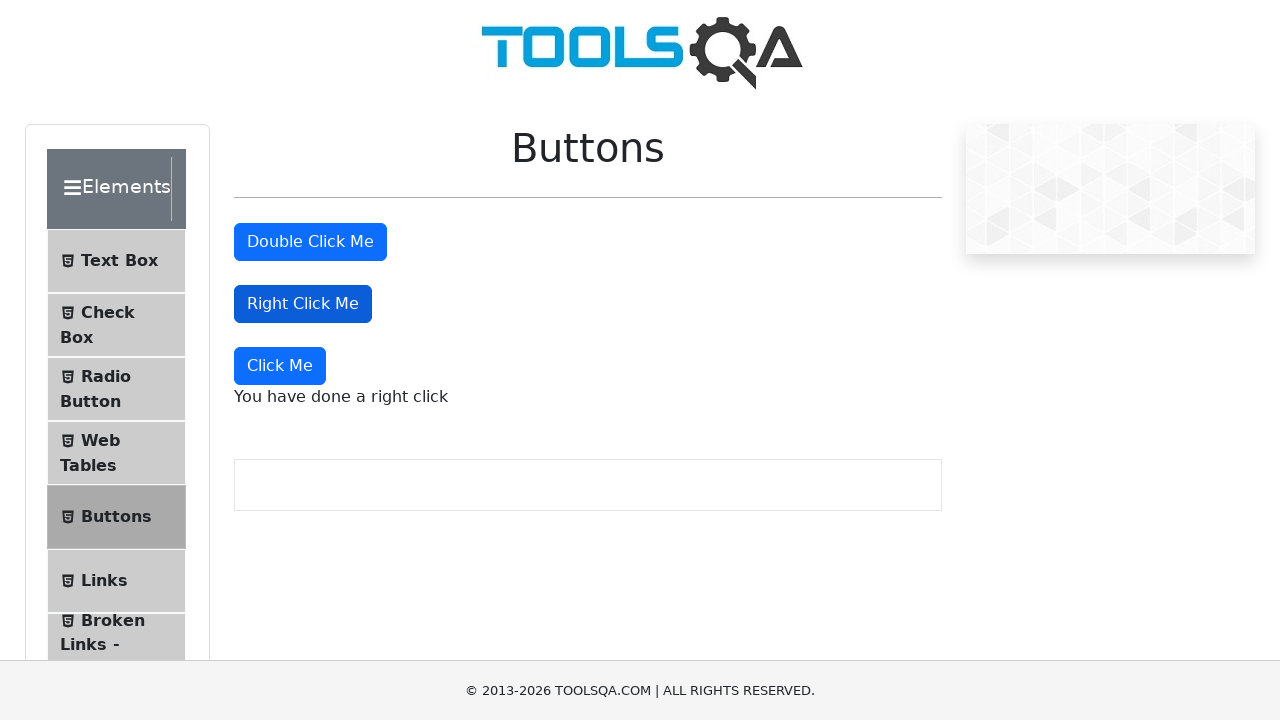